Navigates to the nopCommerce demo site and verifies that the page contains navigation links by waiting for anchor elements to be present.

Starting URL: https://demo.nopcommerce.com/

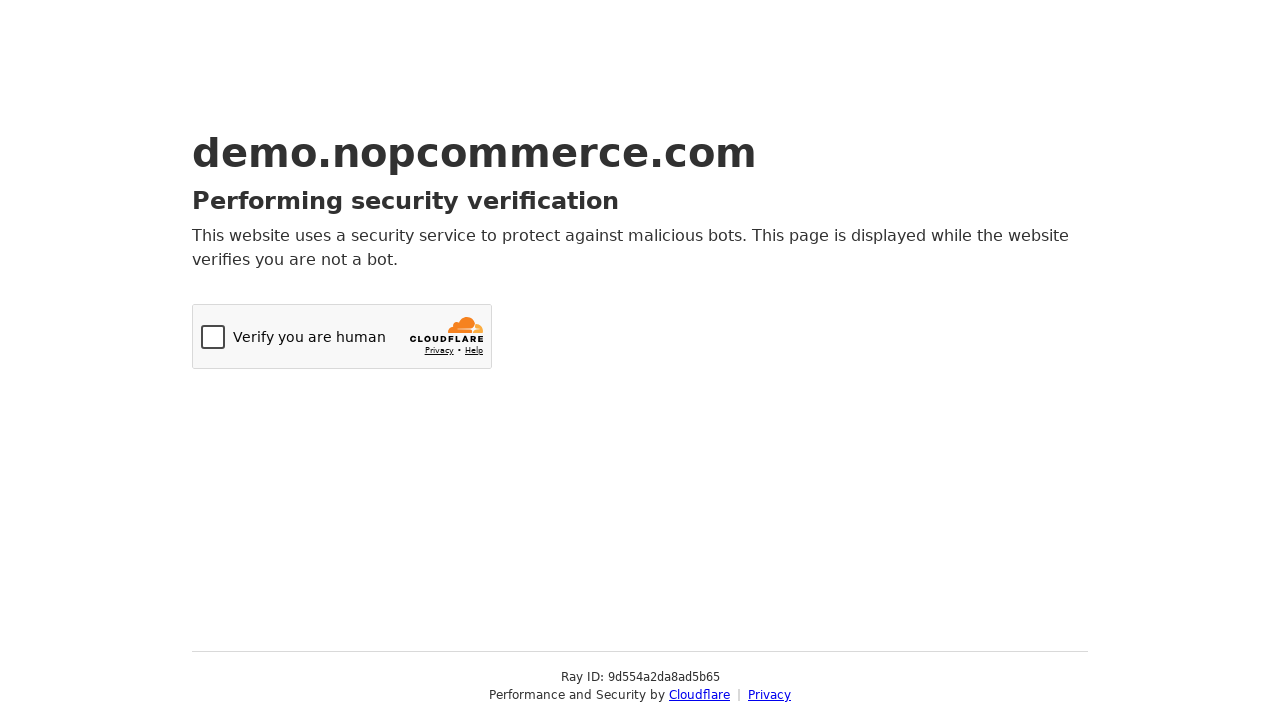

Navigated to nopCommerce demo site
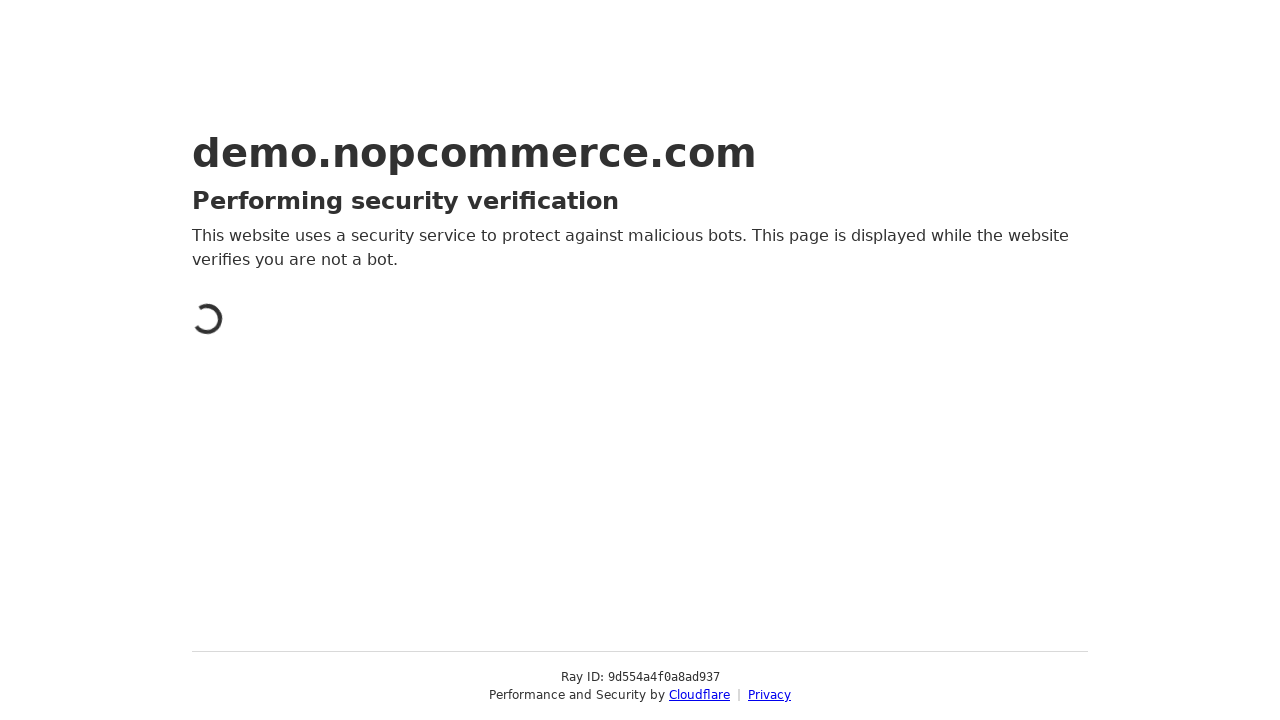

Waited for anchor elements to be present
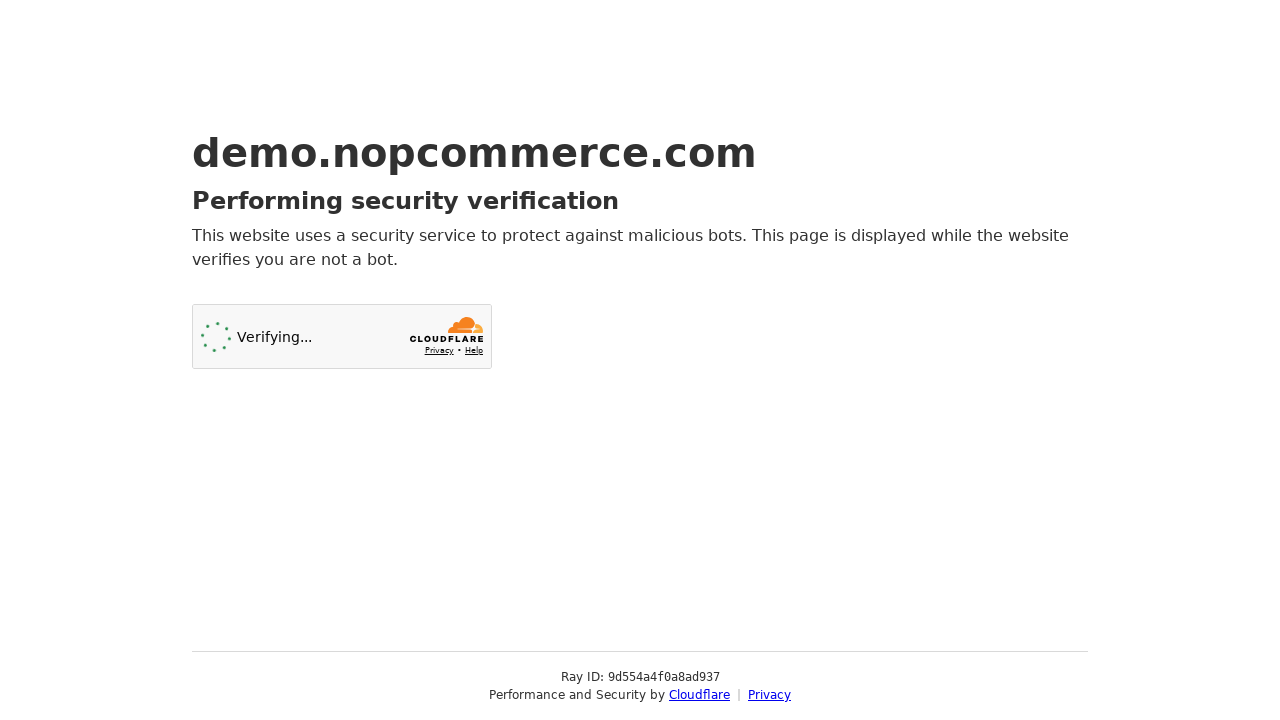

Located 2 anchor elements on the page
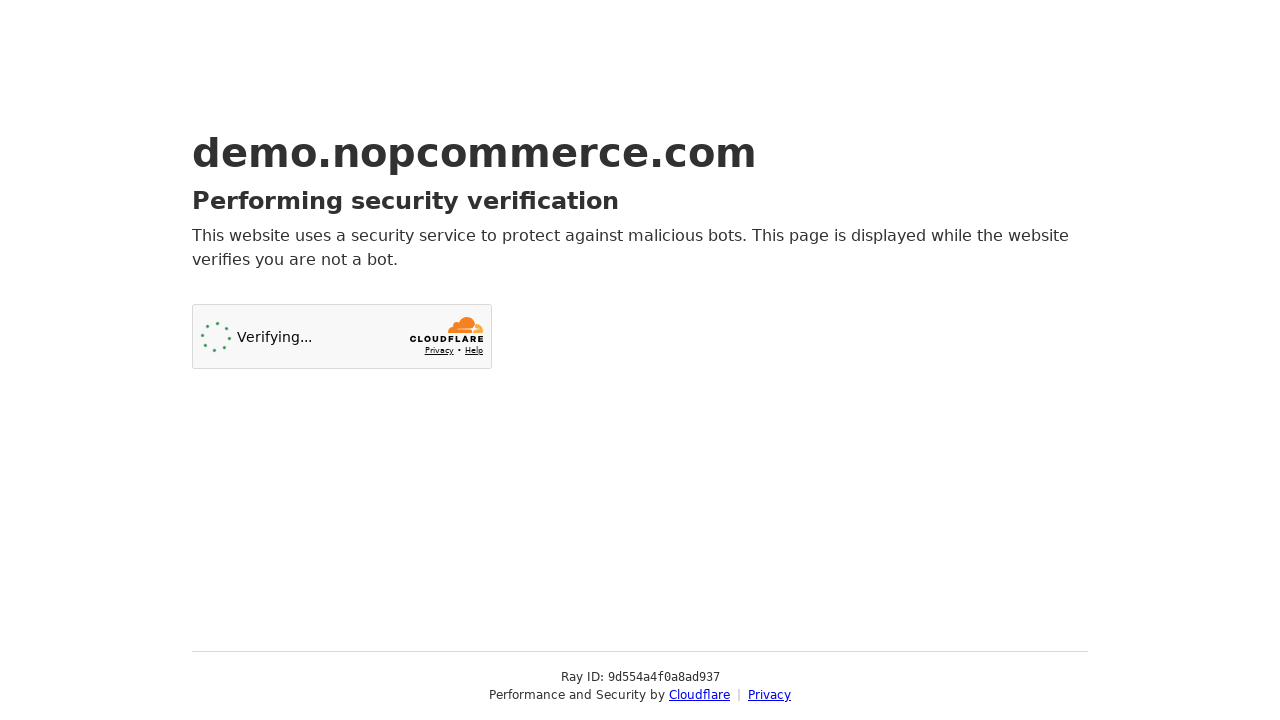

Verified that page contains navigation links
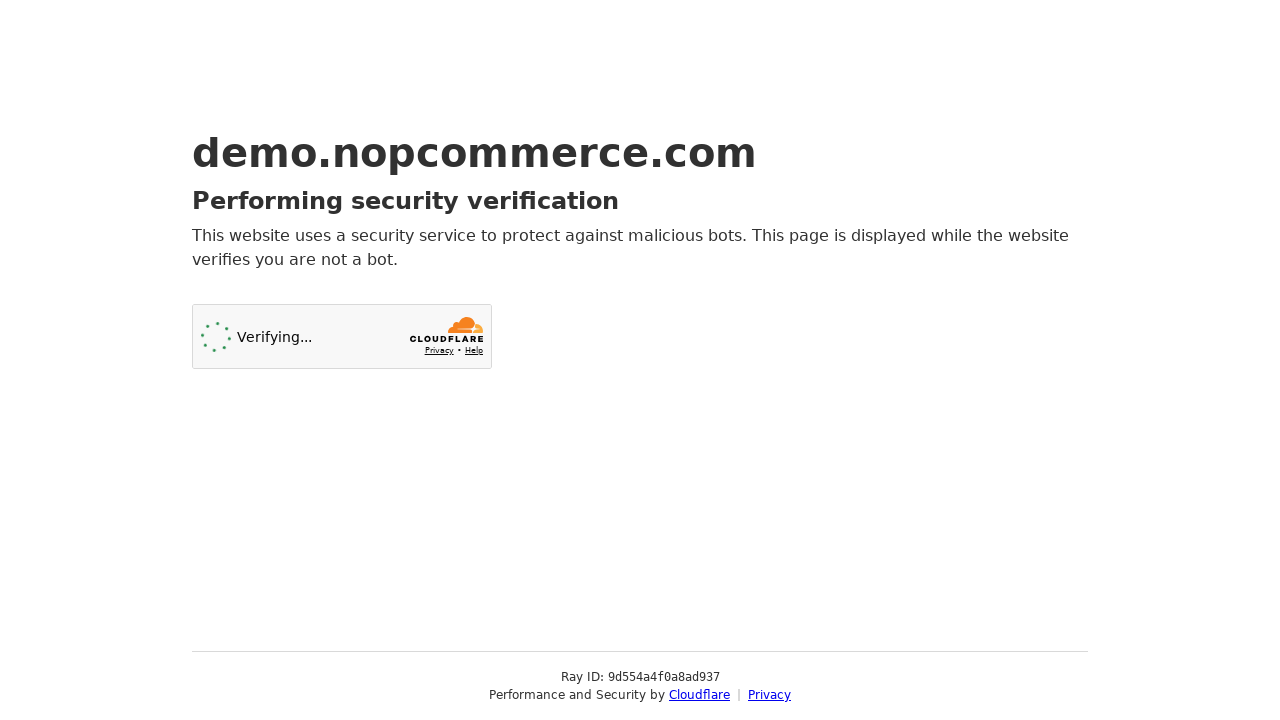

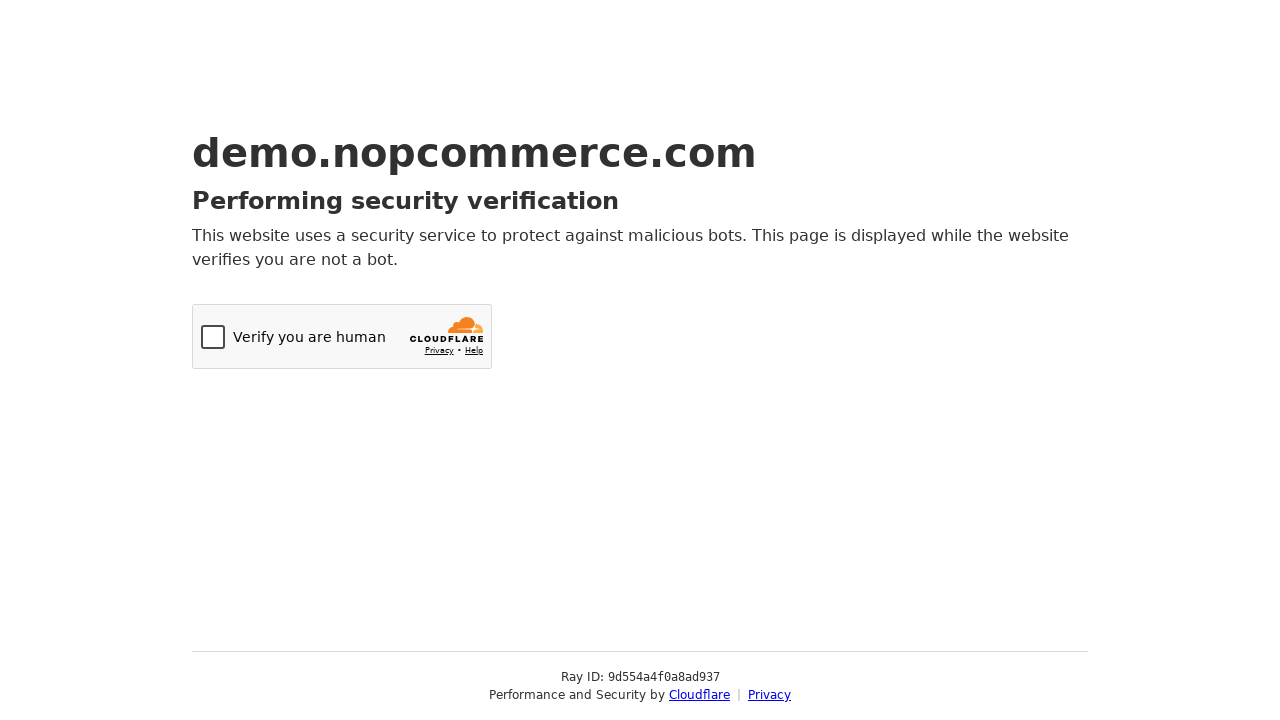